Tests HID (Human Interface Device) permission behavior with permissions blocked by navigating to a permission test site and clicking the HID button

Starting URL: https://permission.site/

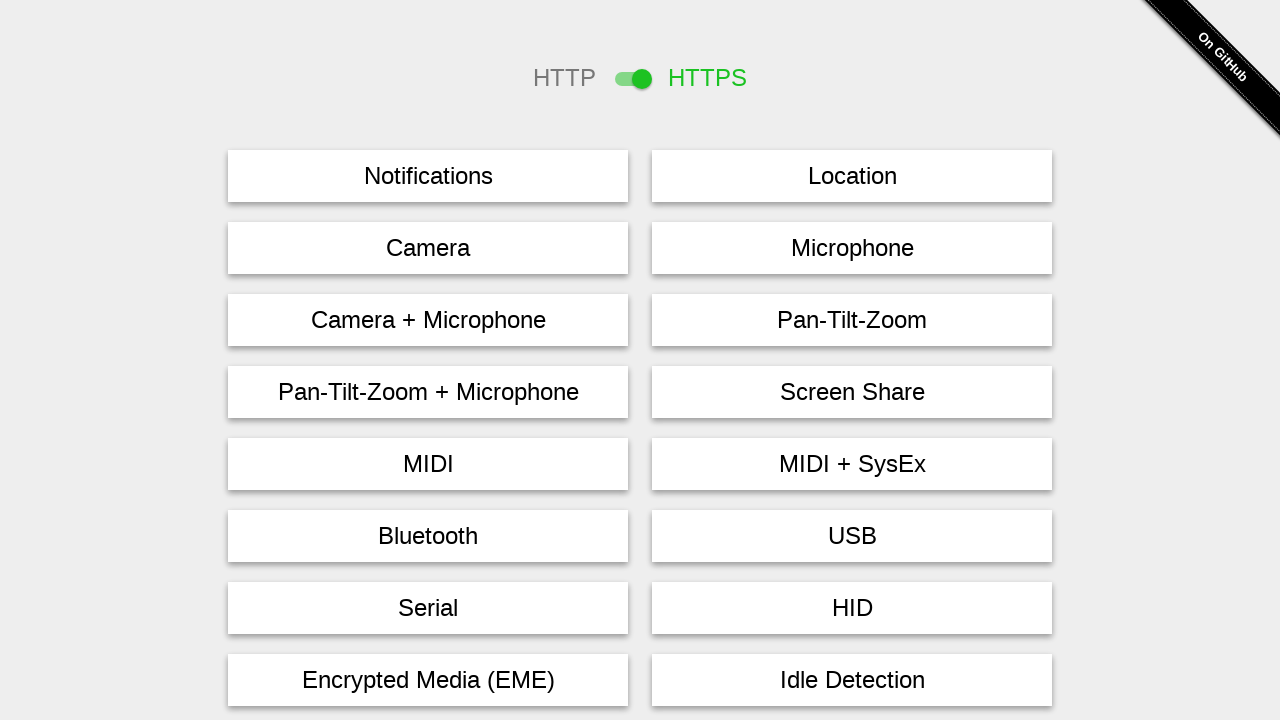

Clicked HID permission button at (852, 608) on #hid
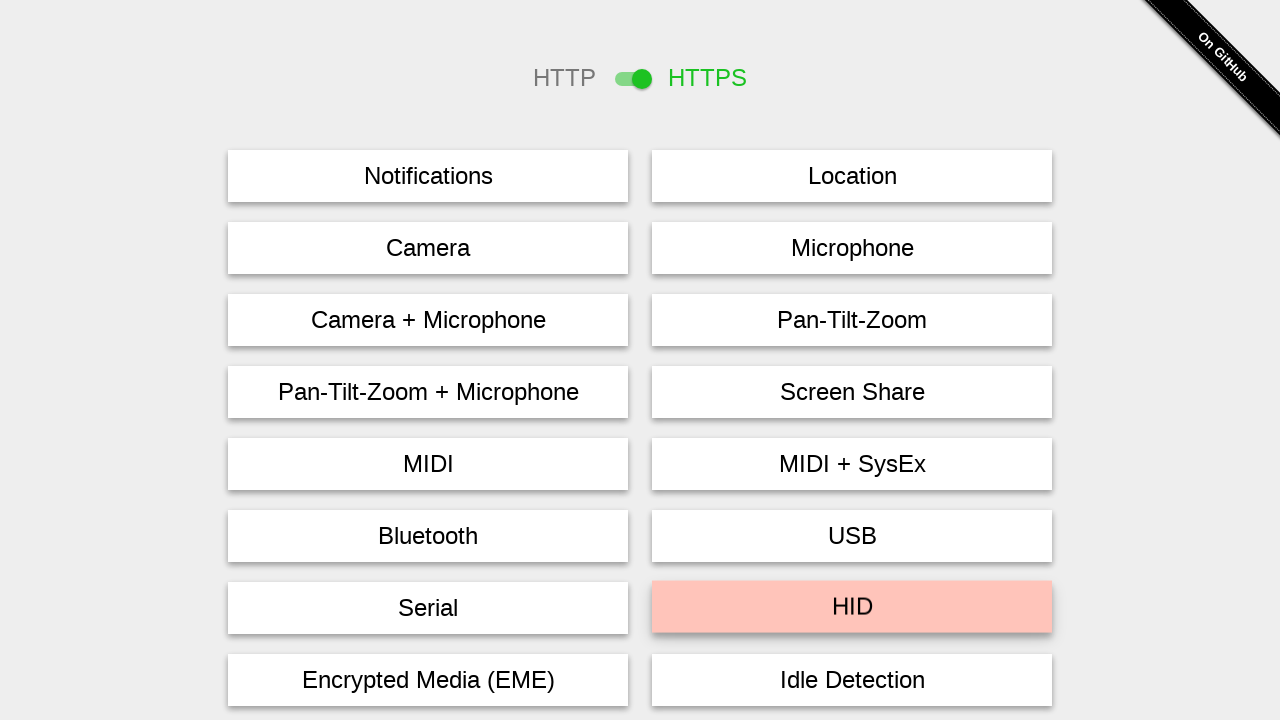

Waited 2 seconds for permission dialog response
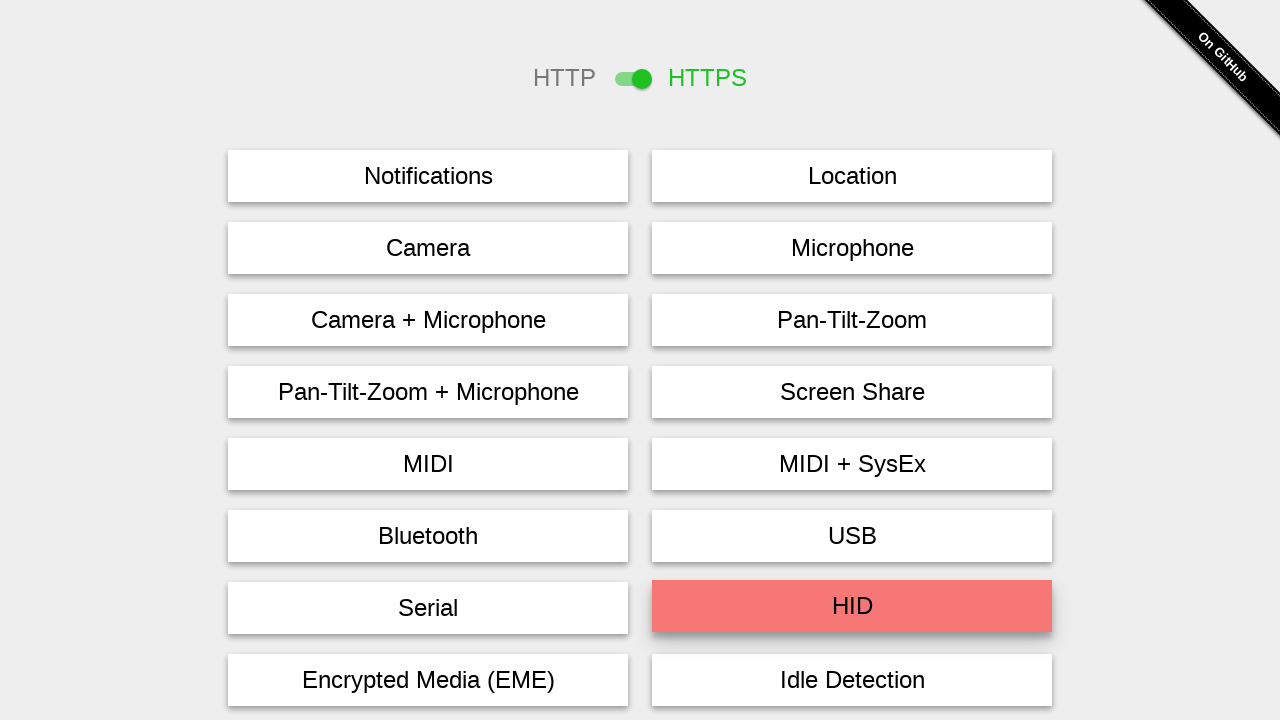

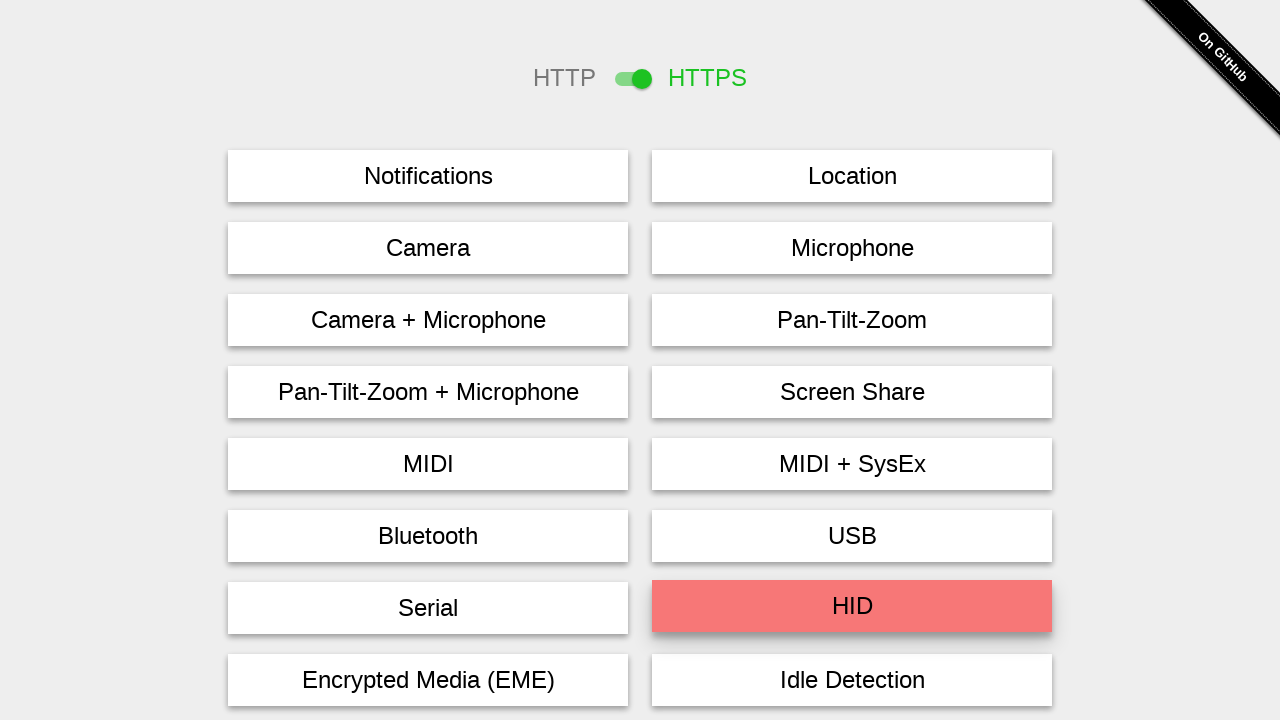